Navigates to automationbykrishna.com, clicks on the Demo link, and waits for a data table to load and display employee information.

Starting URL: http://automationbykrishna.com

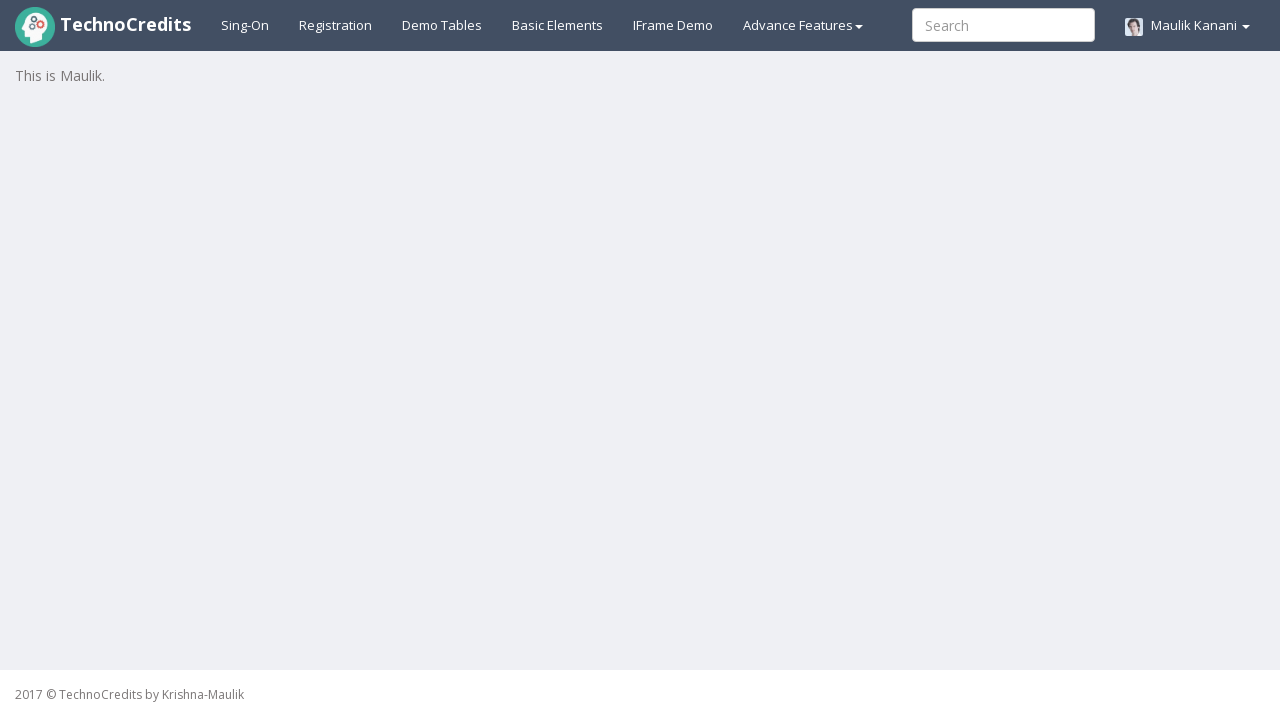

Clicked on the Demo link at (442, 25) on a#demotable
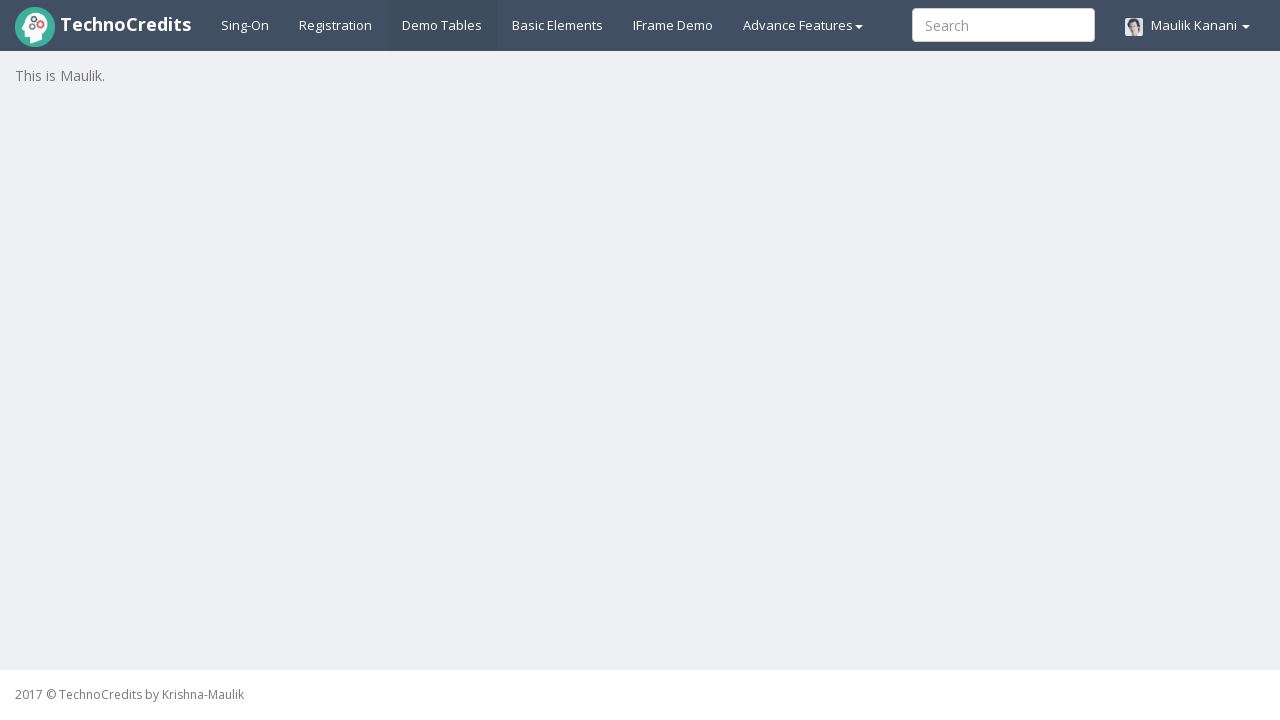

Waited for employee data table to load
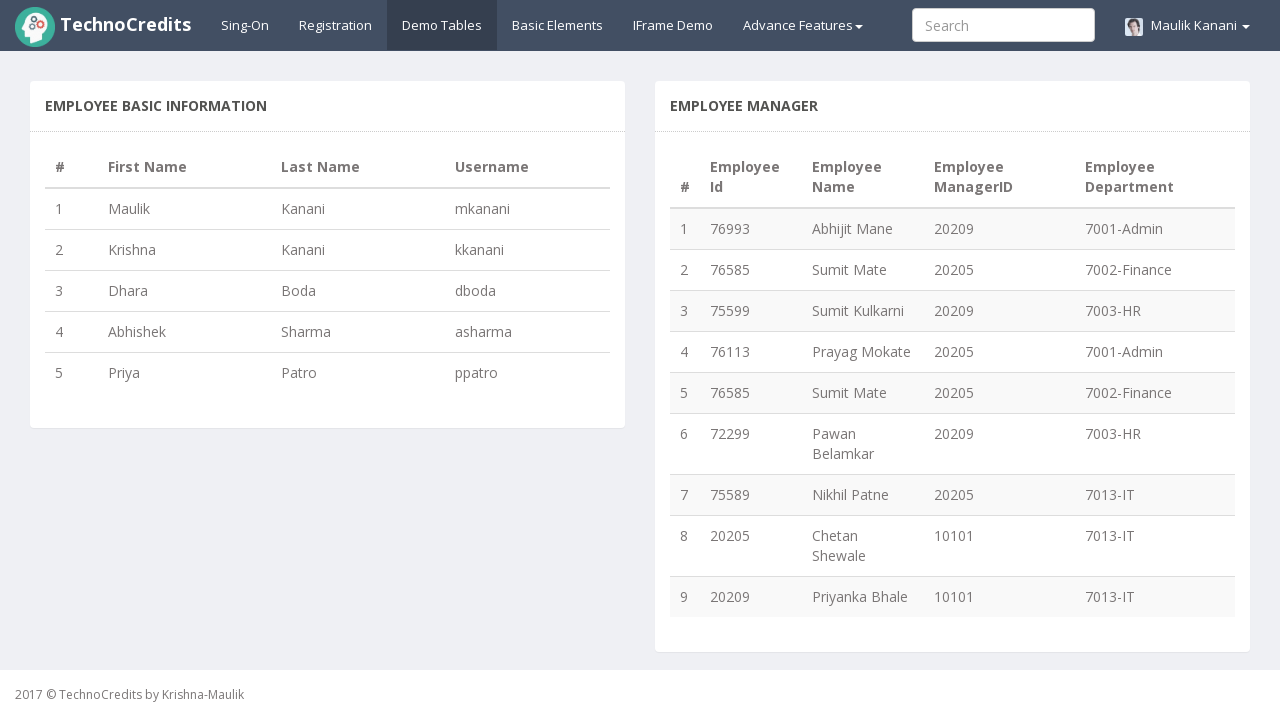

Verified first table row is visible
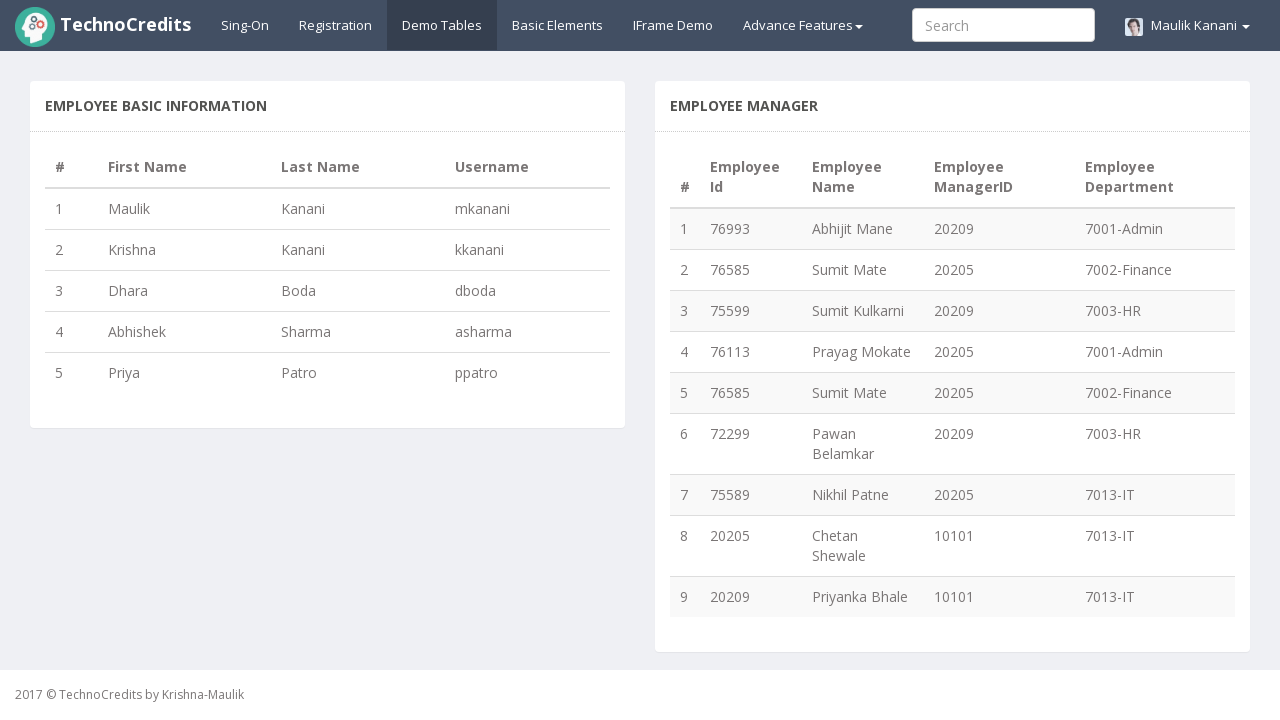

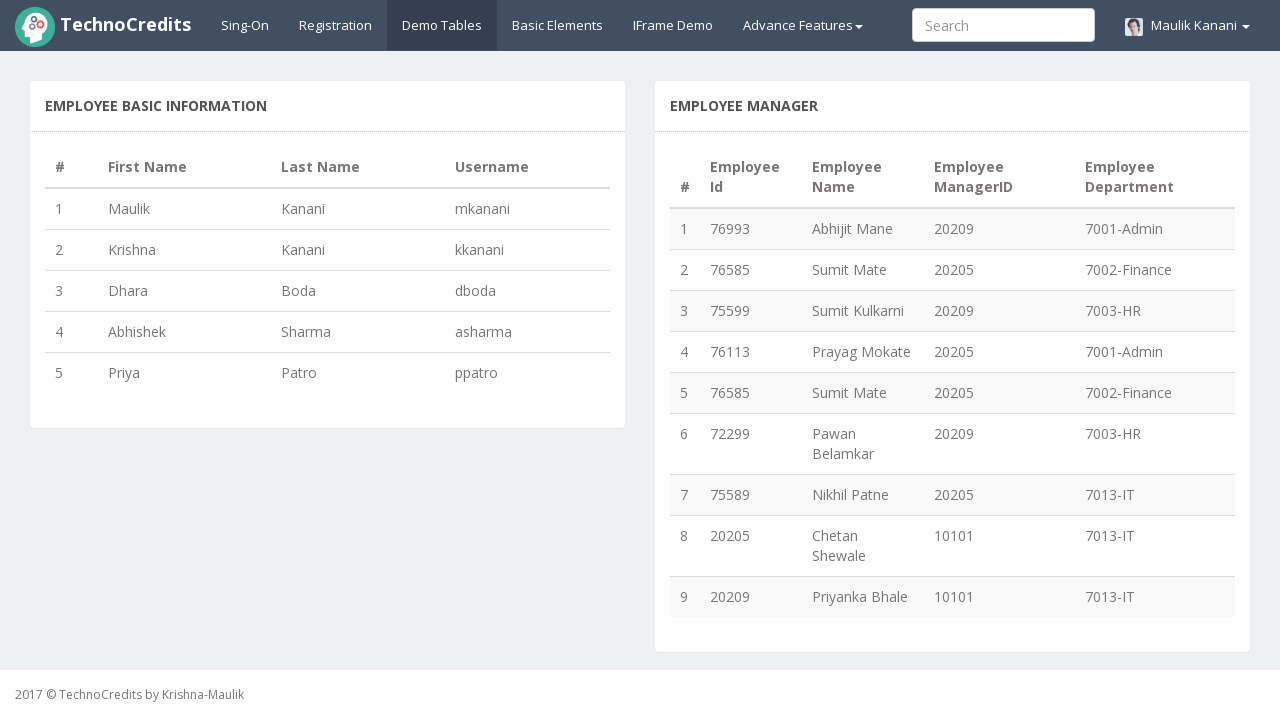